Tests customer login flow in the demo banking app by clicking Customer Login, selecting Harry Potter from dropdown, and verifying the welcome message.

Starting URL: https://www.globalsqa.com/angularJs-protractor/BankingProject/#/login

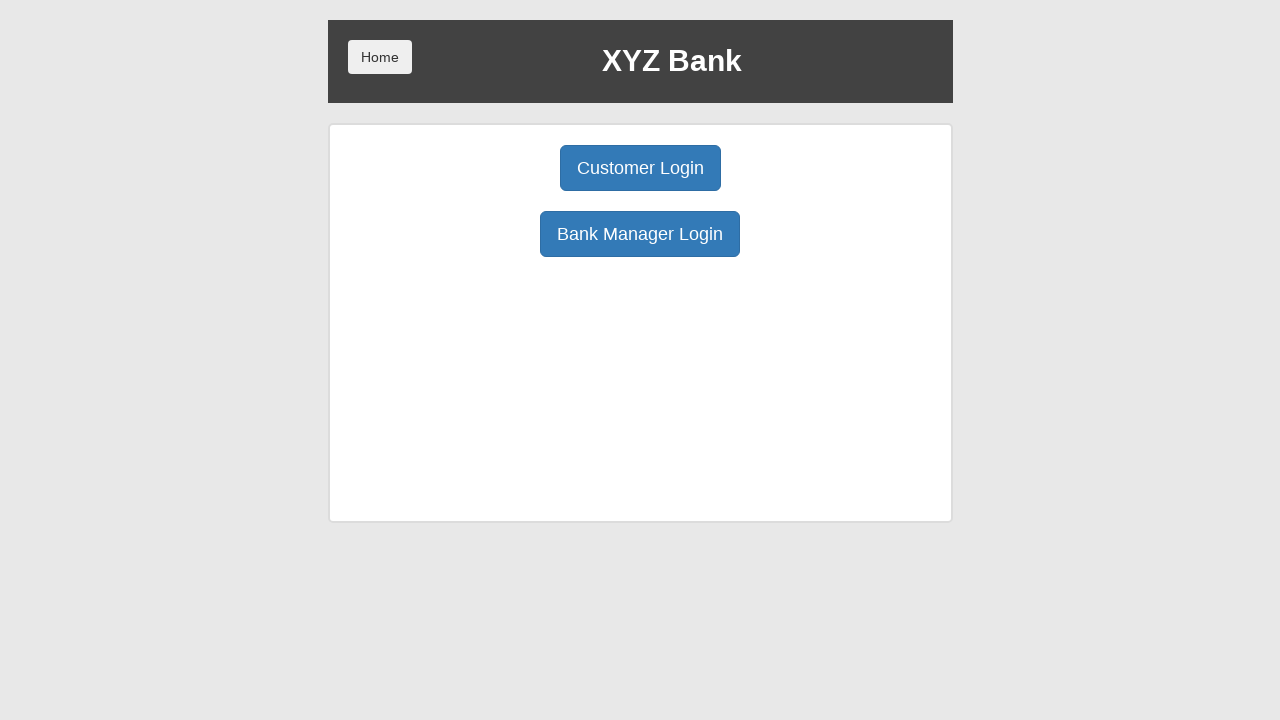

Customer Login button appeared on page
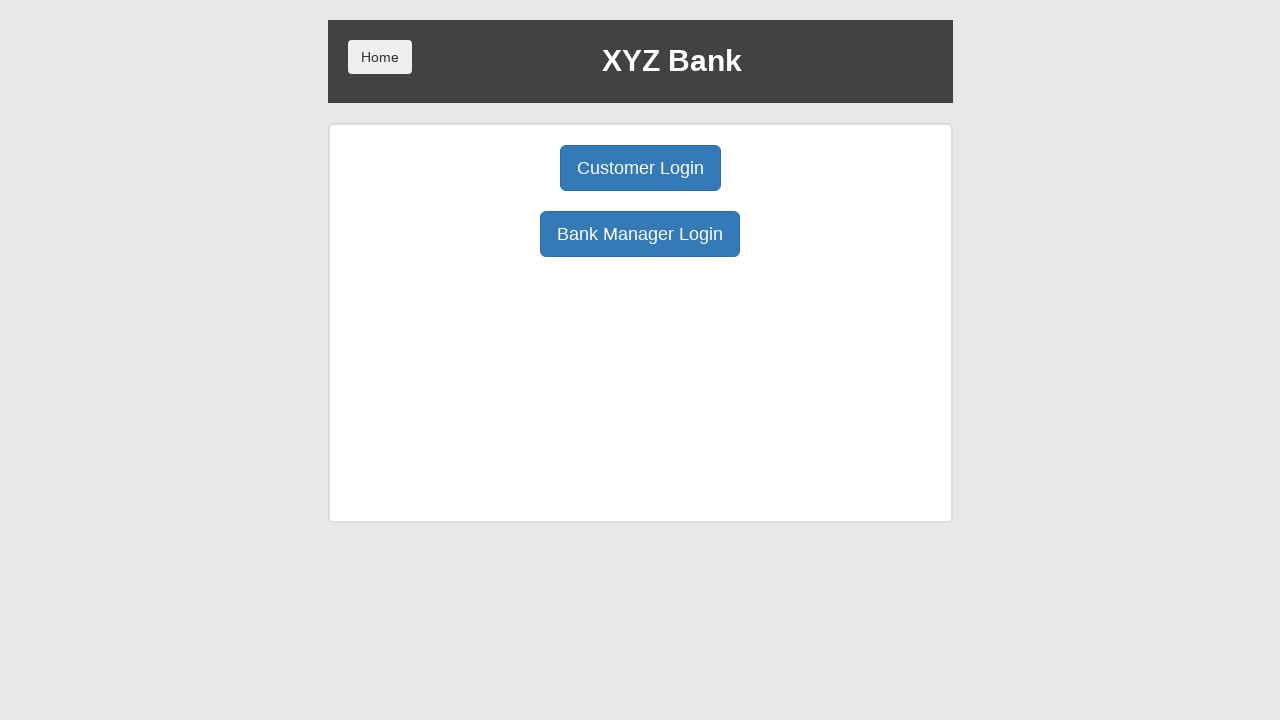

Clicked Customer Login button at (640, 168) on xpath=//button[@ng-click='customer()']
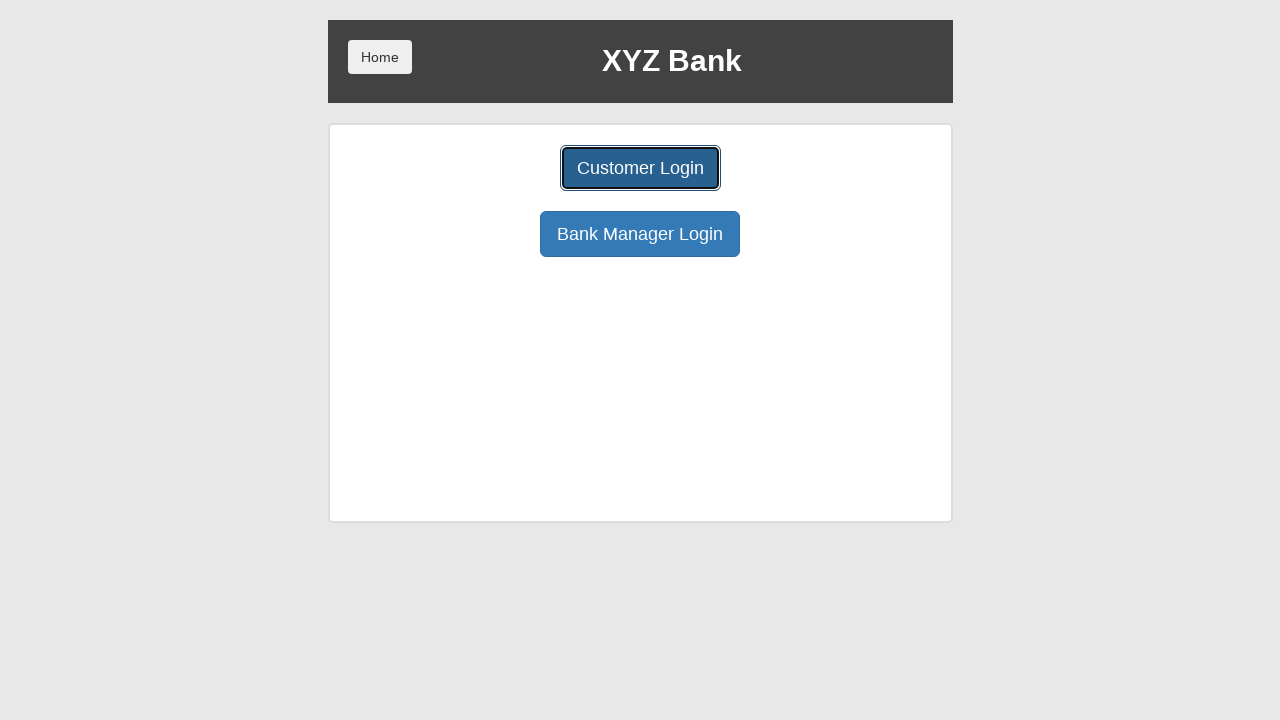

Selected Harry Potter from customer dropdown (index 2) on #userSelect
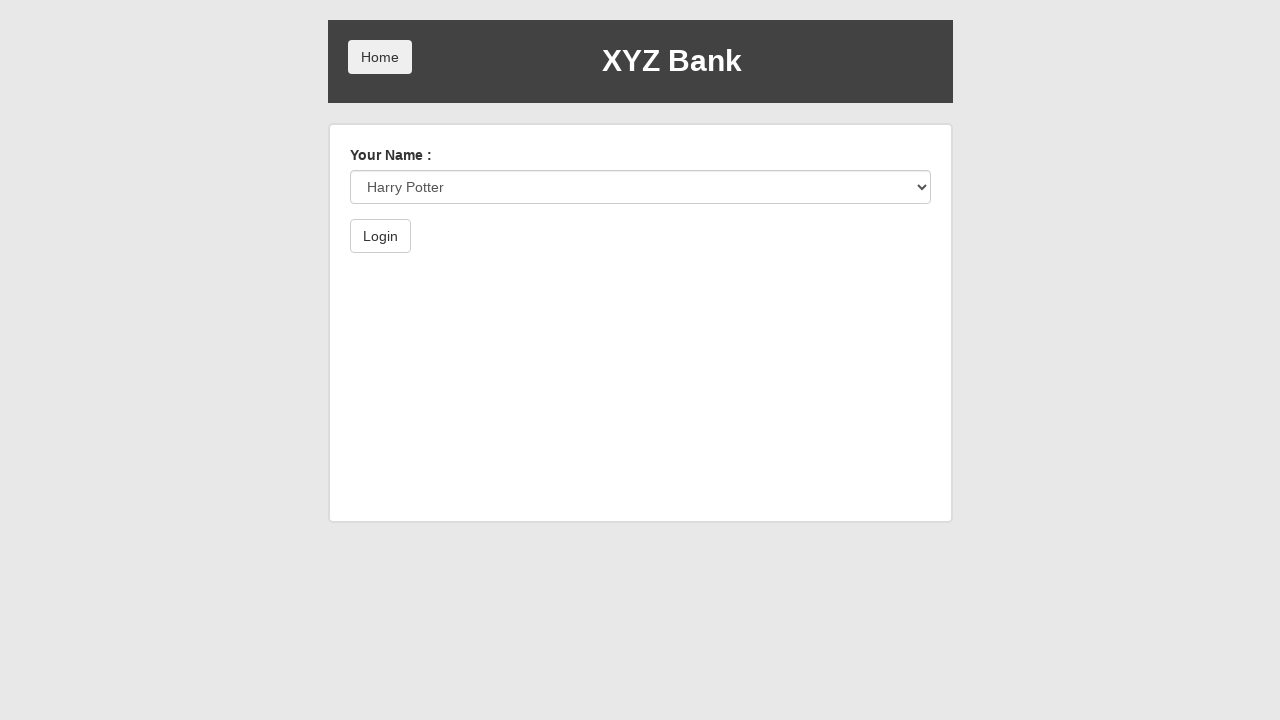

Clicked Login button to submit customer login at (380, 236) on xpath=//button[@type='submit']
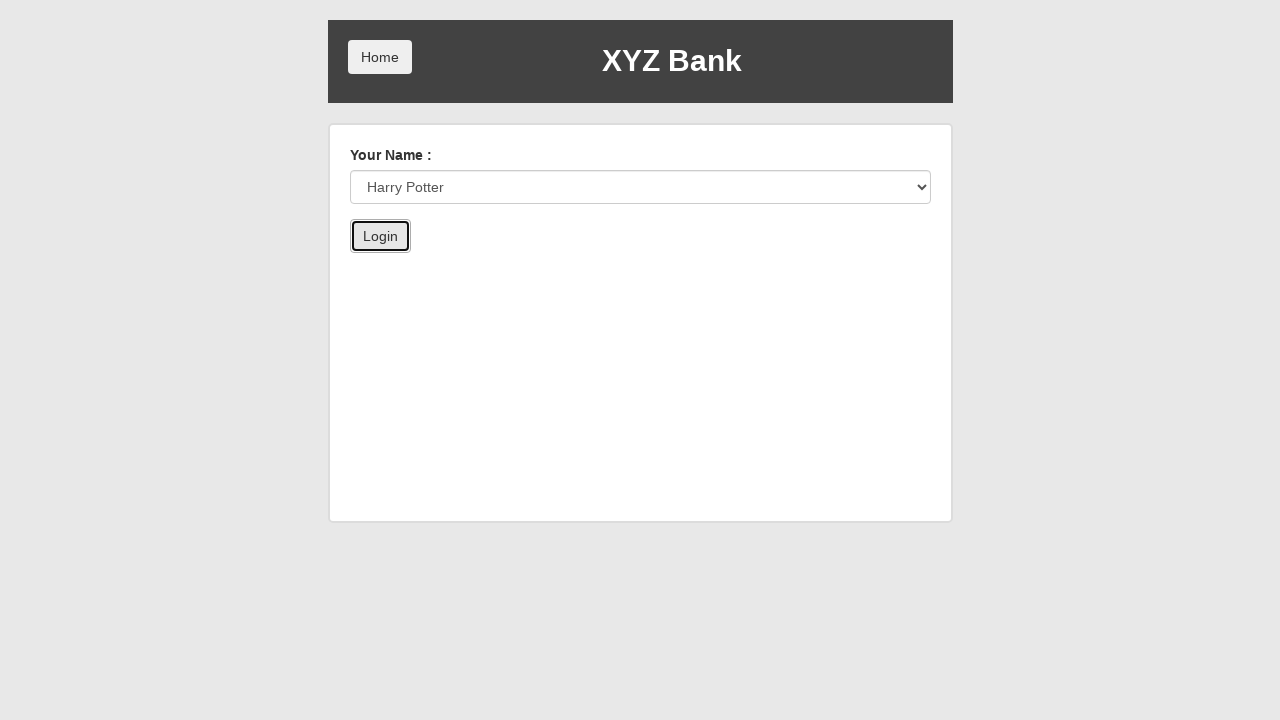

Welcome message appeared after successful login
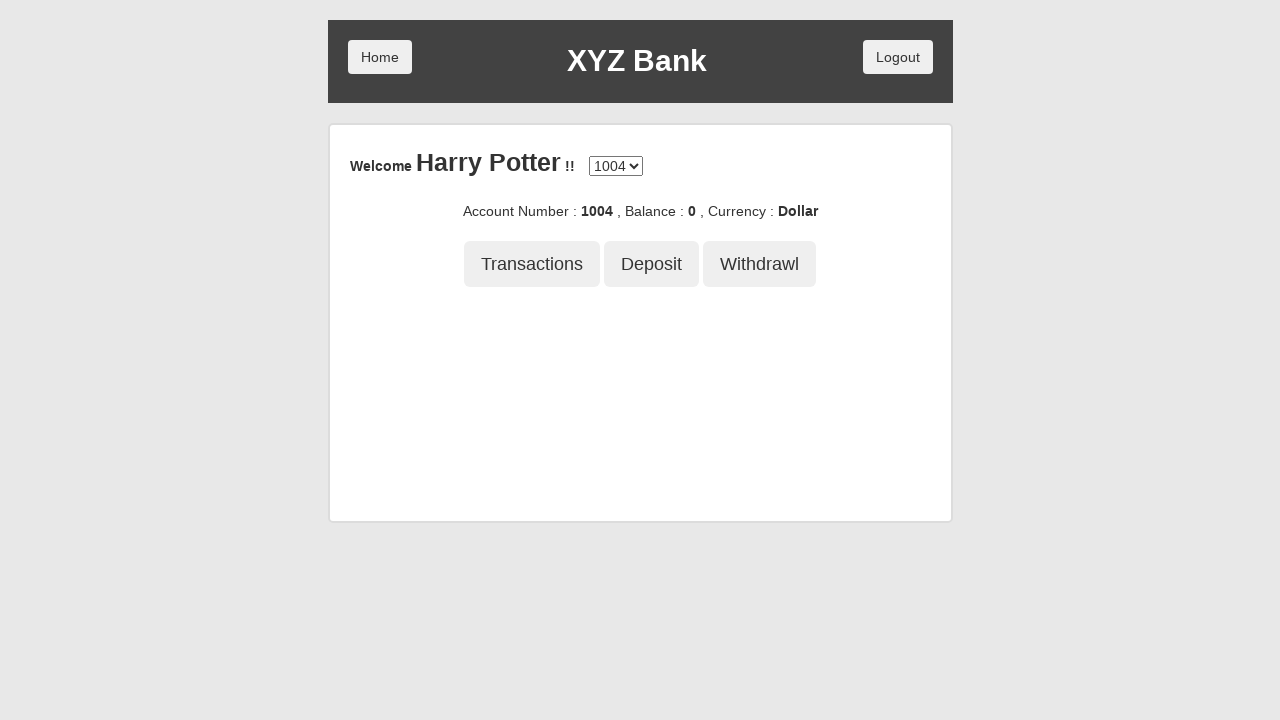

Retrieved welcome text:  Welcome Harry Potter !!
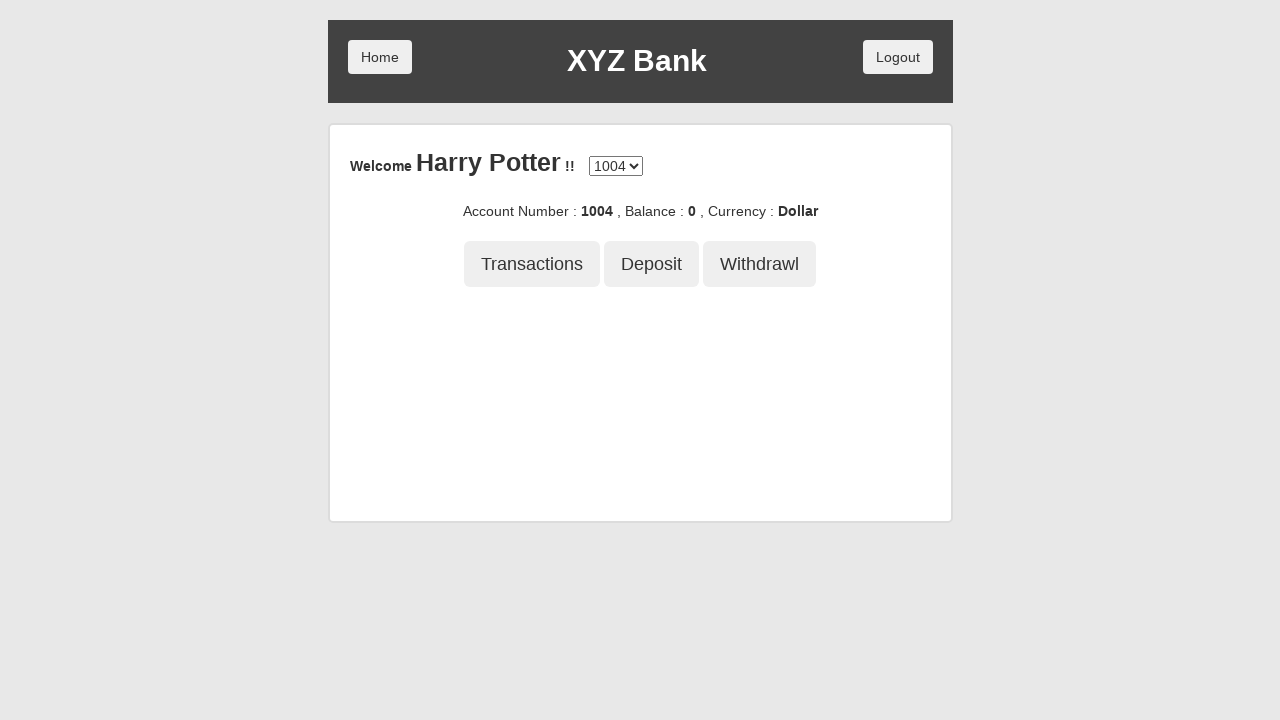

Verified that welcome message contains 'Harry Potter'
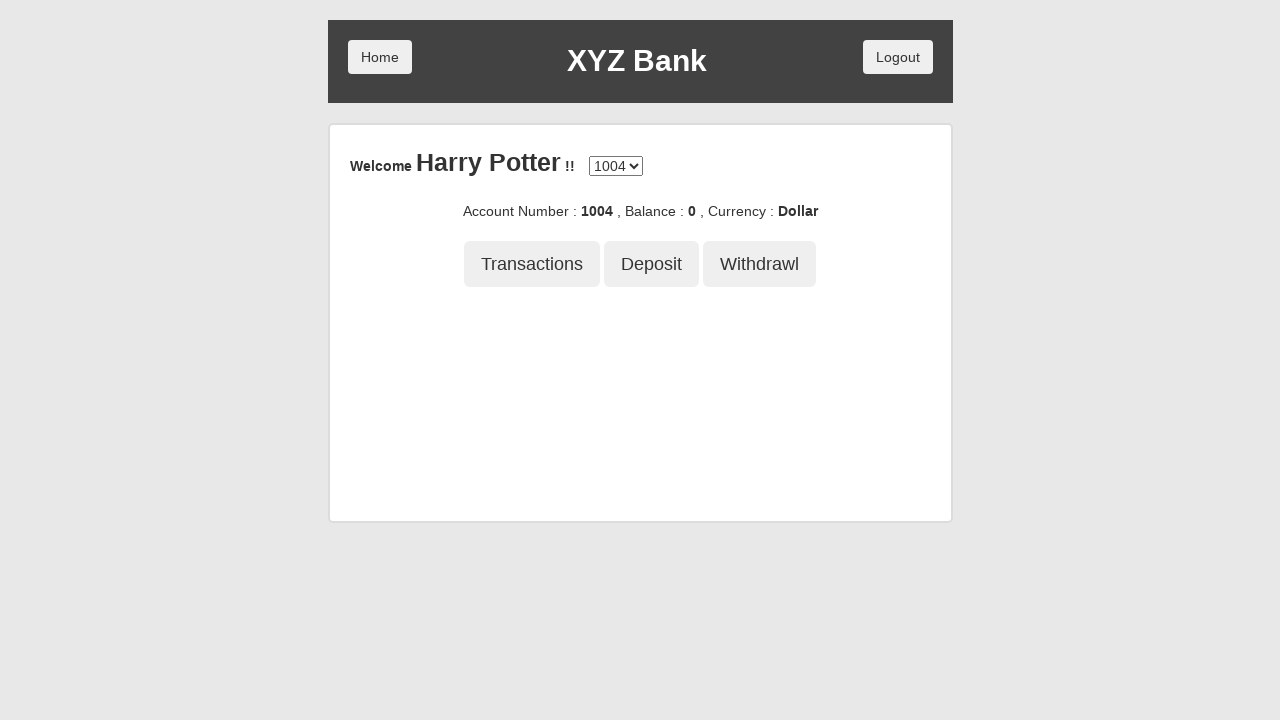

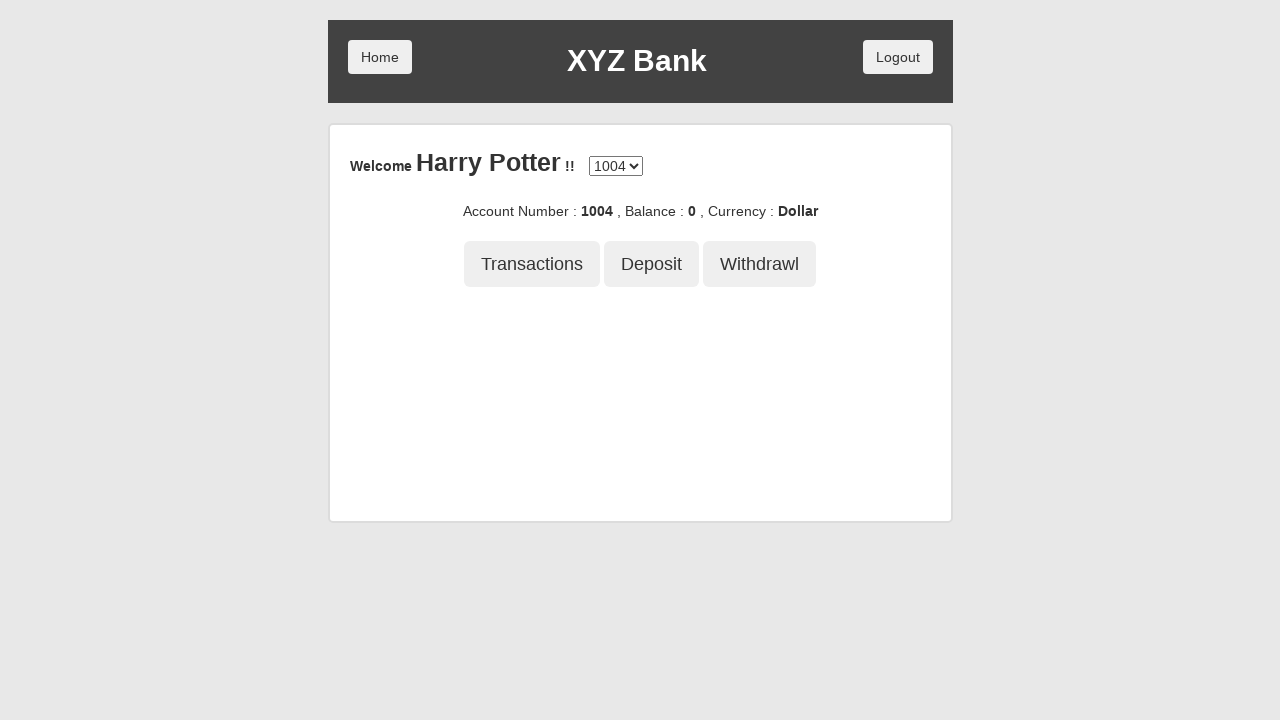